Tests a form submission by filling in full name, email, current address, and permanent address fields, then clicking submit

Starting URL: https://demoqa.com/text-box

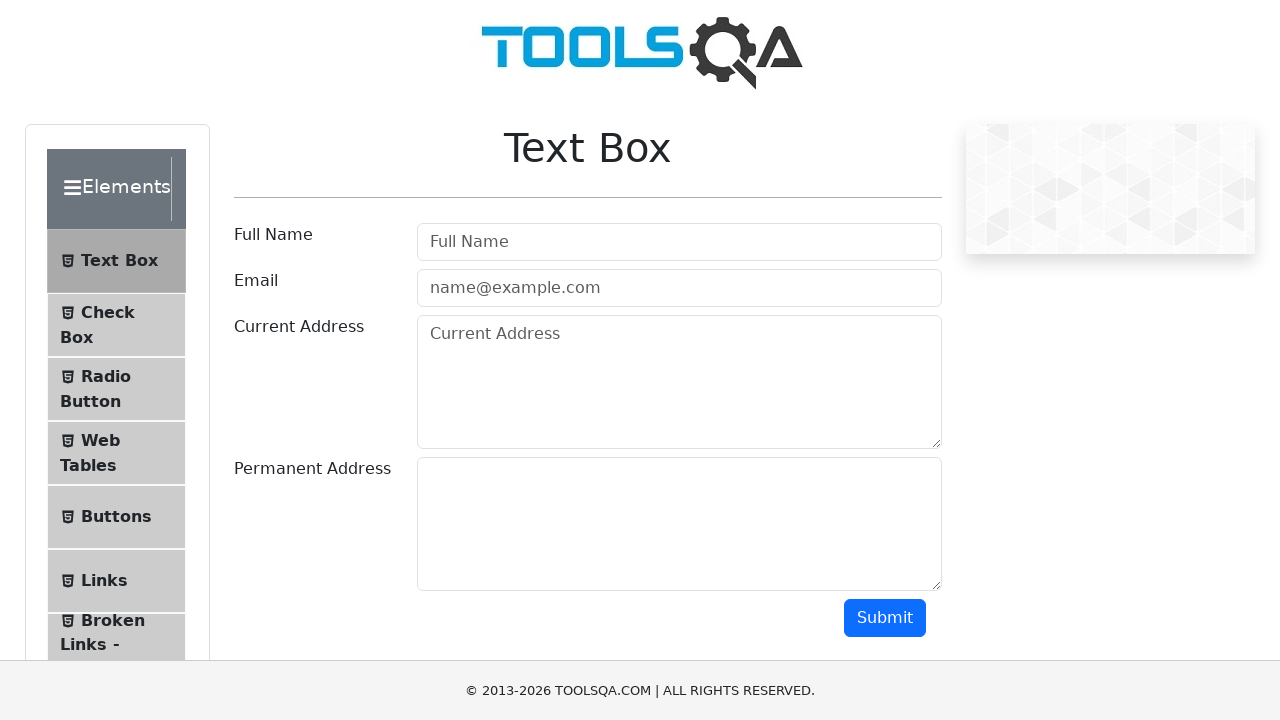

Filled full name field with 'Atai Mukashev' on #userName
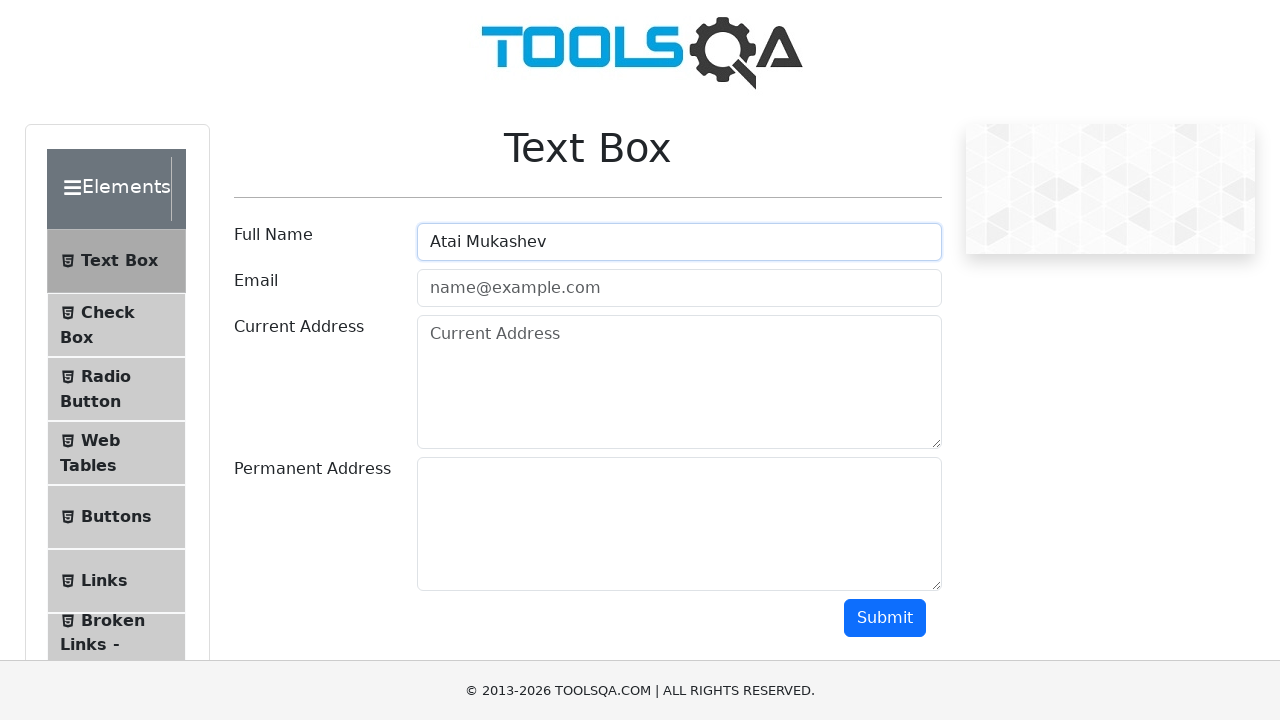

Filled email field with 'Vendetta_0929@mail.ru' on #userEmail
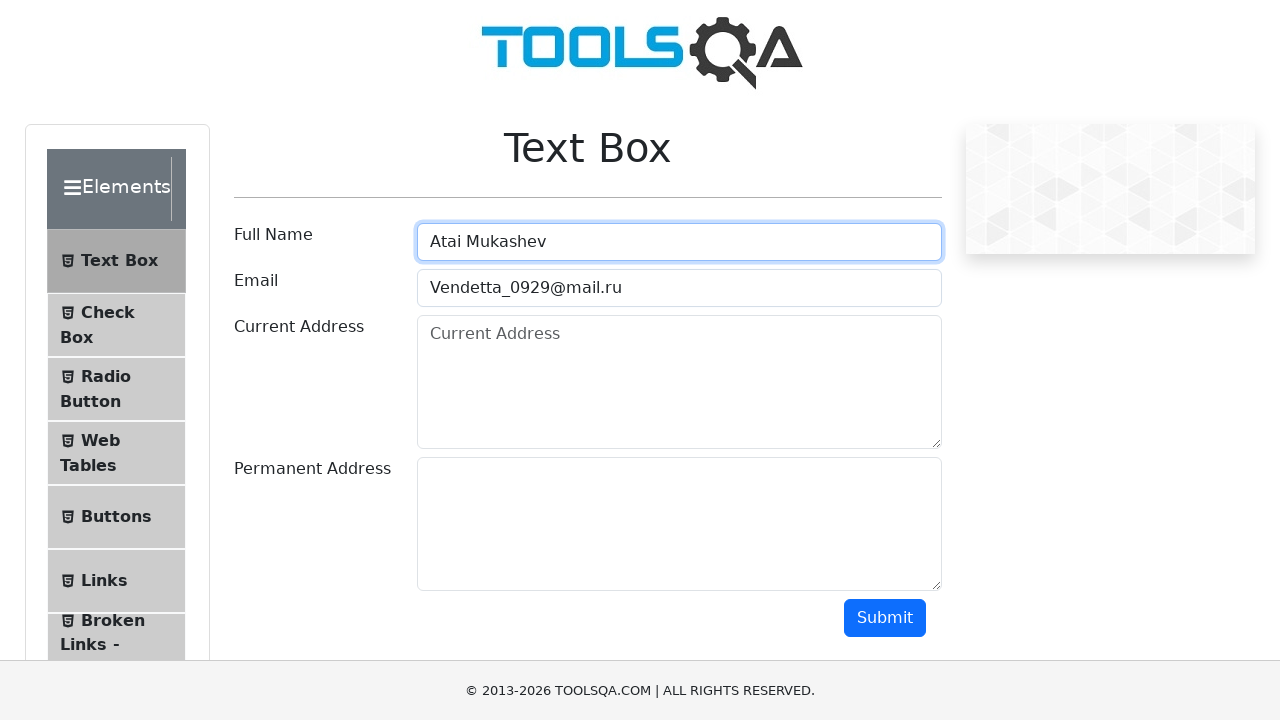

Filled current address field with 'KG' on #currentAddress
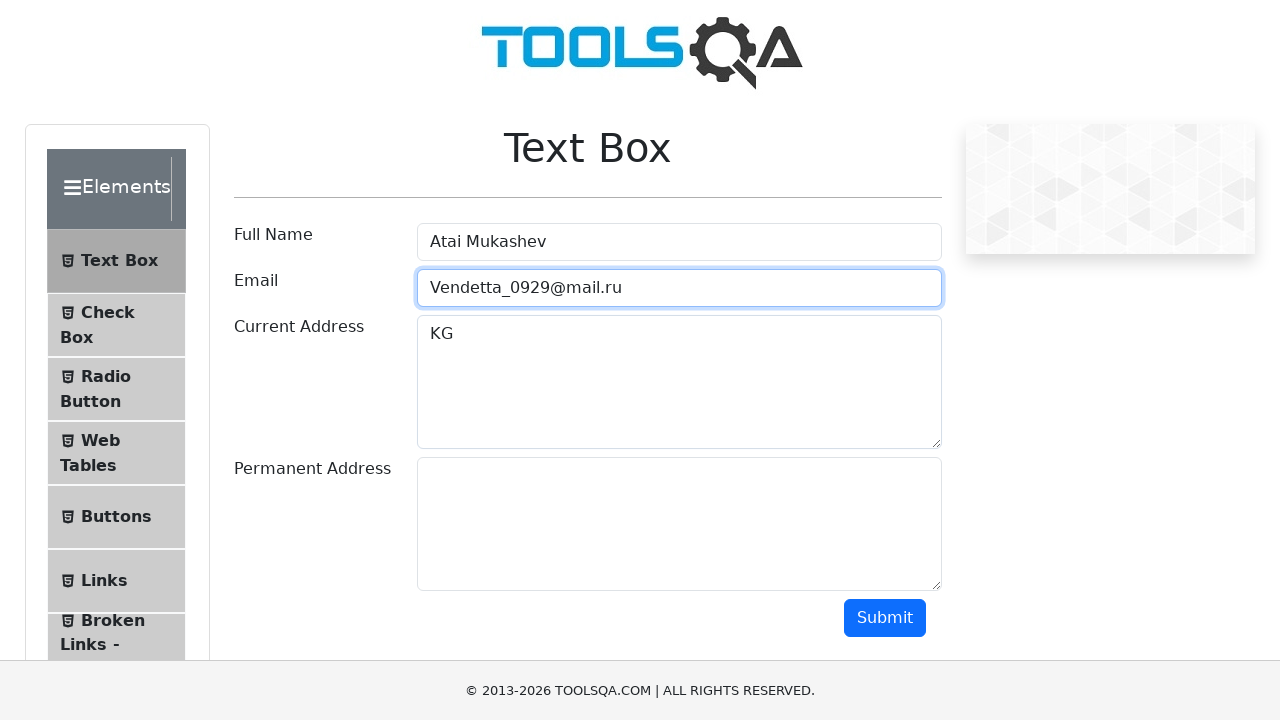

Filled permanent address field with 'KG' on #permanentAddress
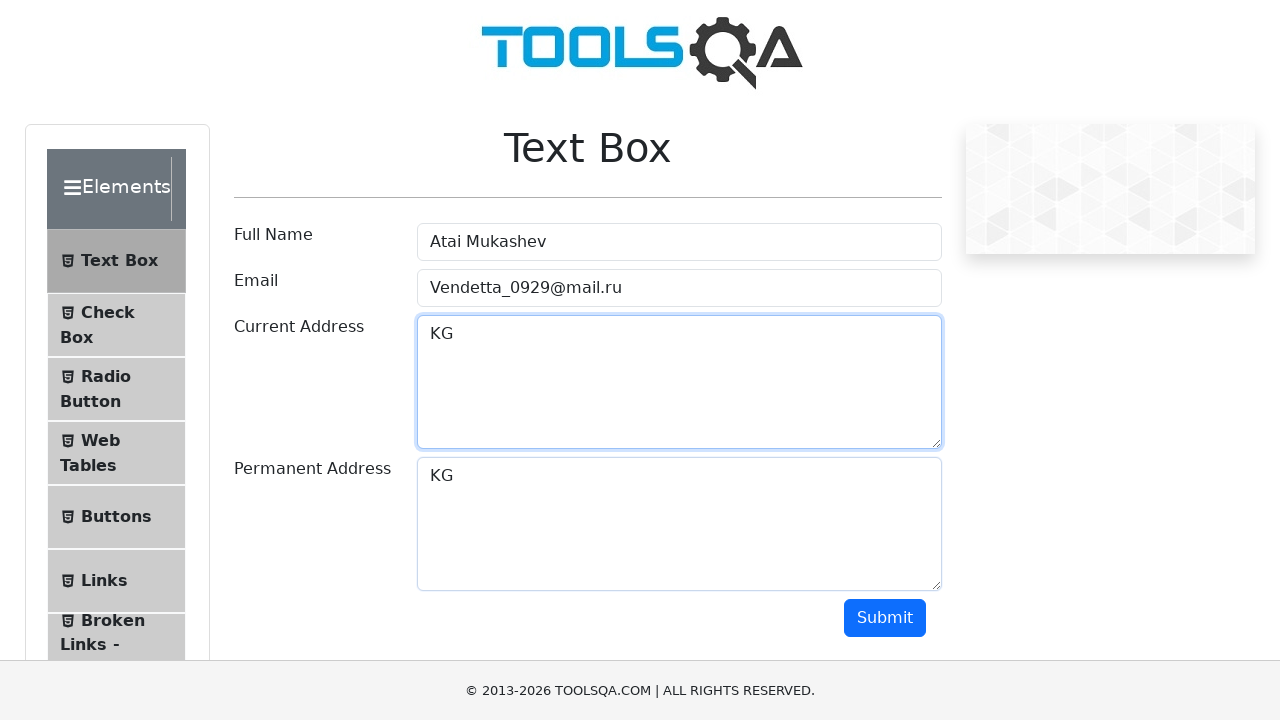

Scrolled down 250 pixels to reveal submit button
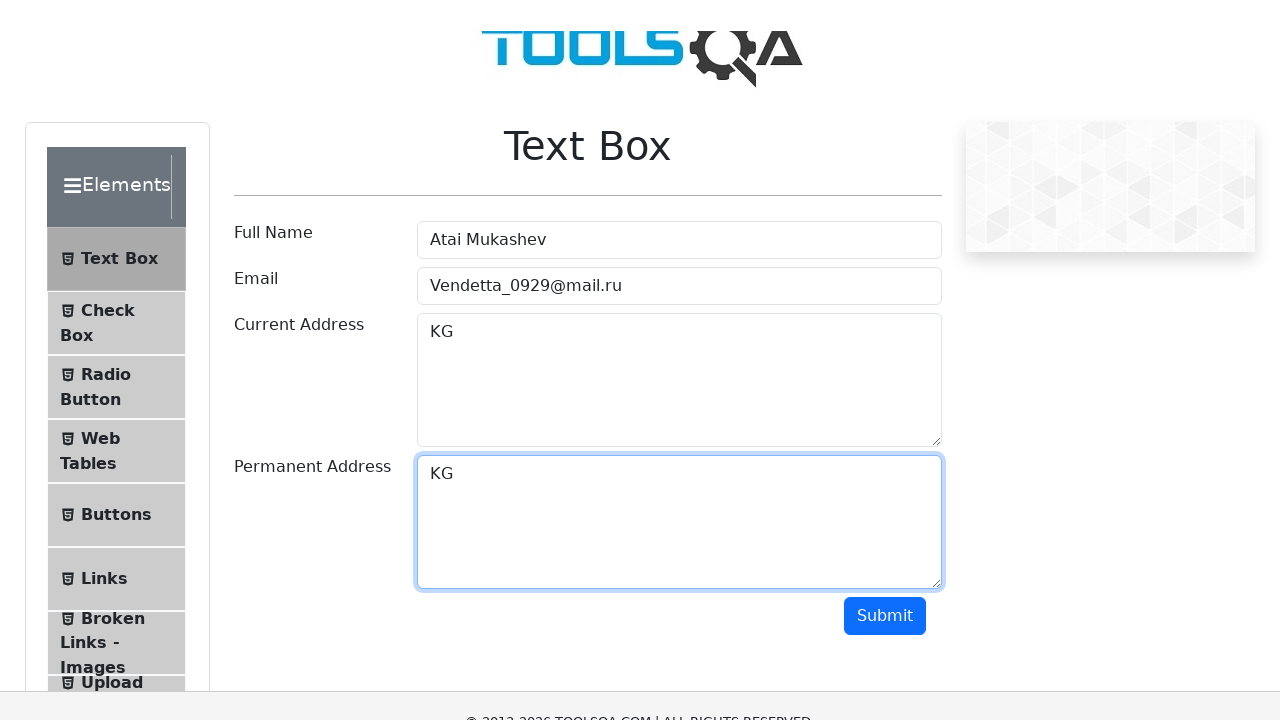

Clicked submit button to submit the form at (885, 368) on #submit
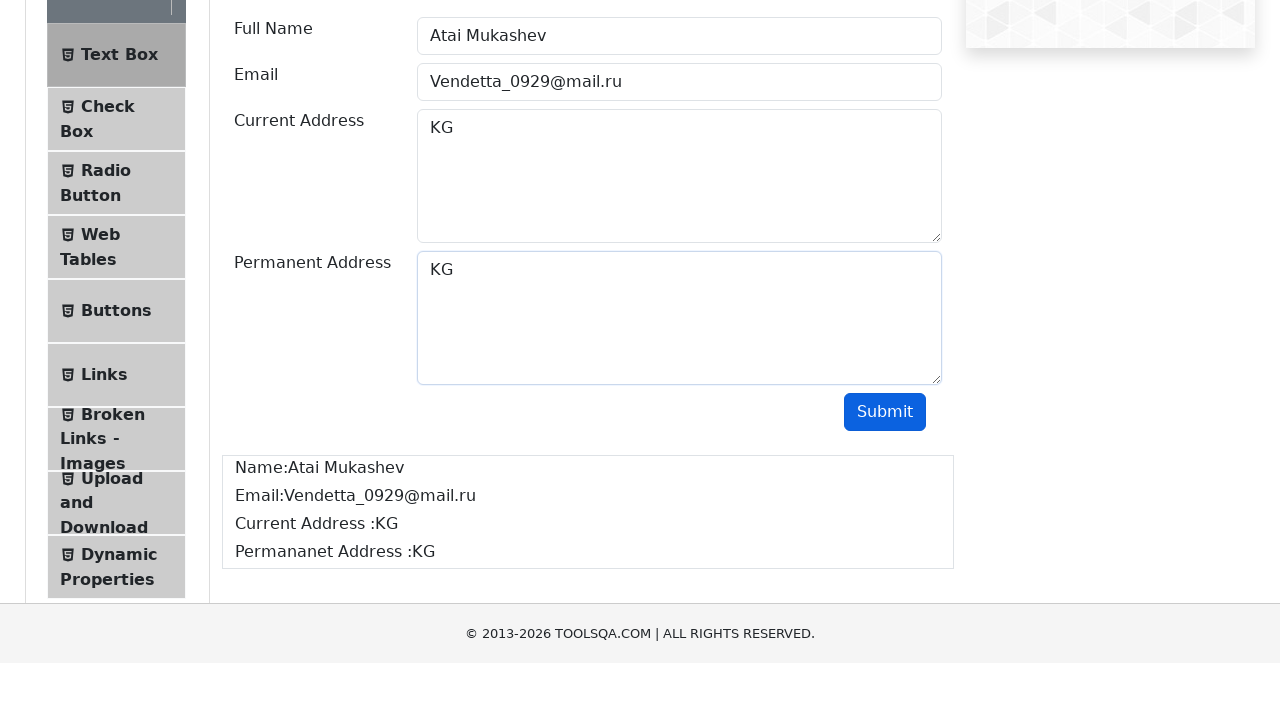

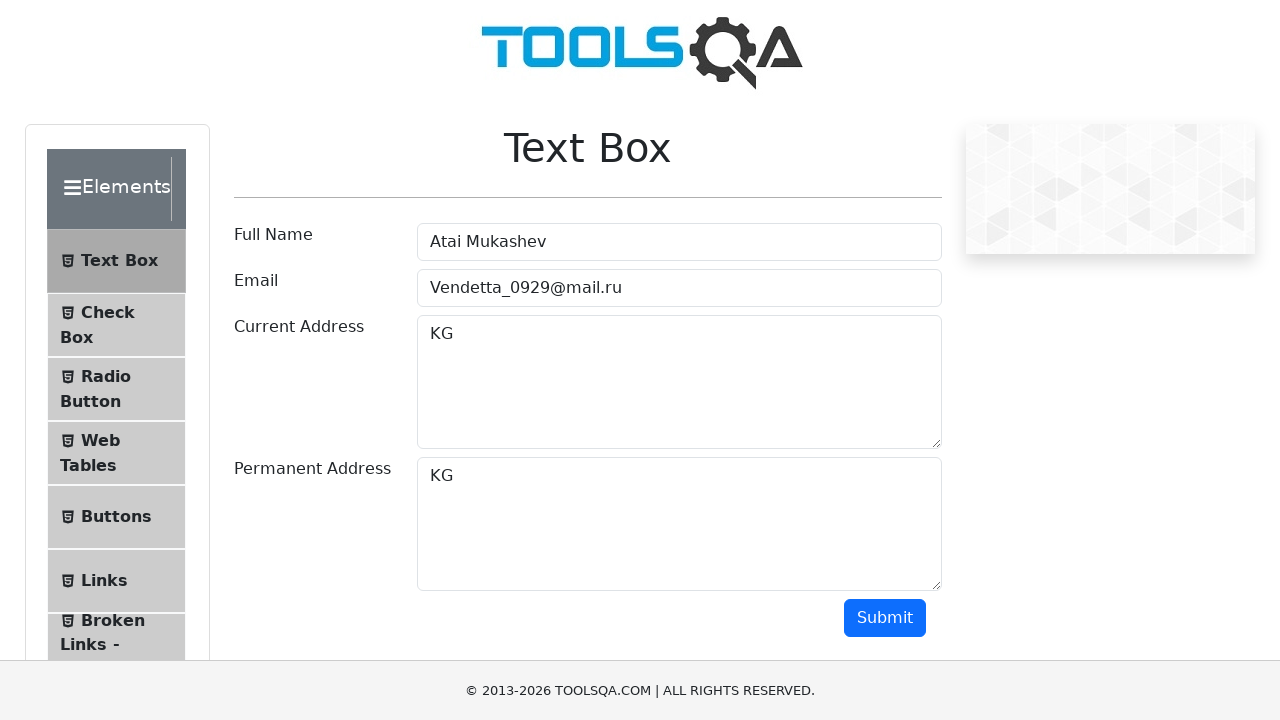